Tests contact form submission by filling all fields and submitting the form, then verifying the success message appears

Starting URL: https://jupiter.cloud.planittesting.com/#/

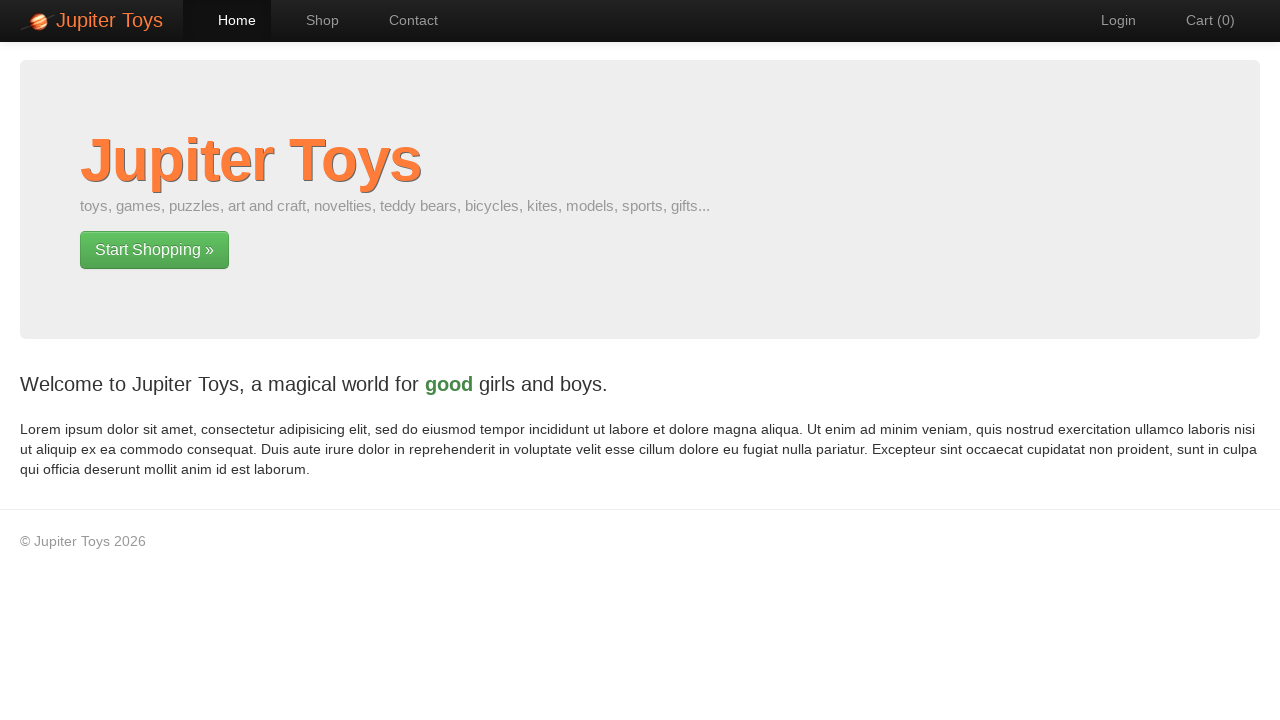

Clicked Contact navigation link at (404, 20) on a:text('Contact')
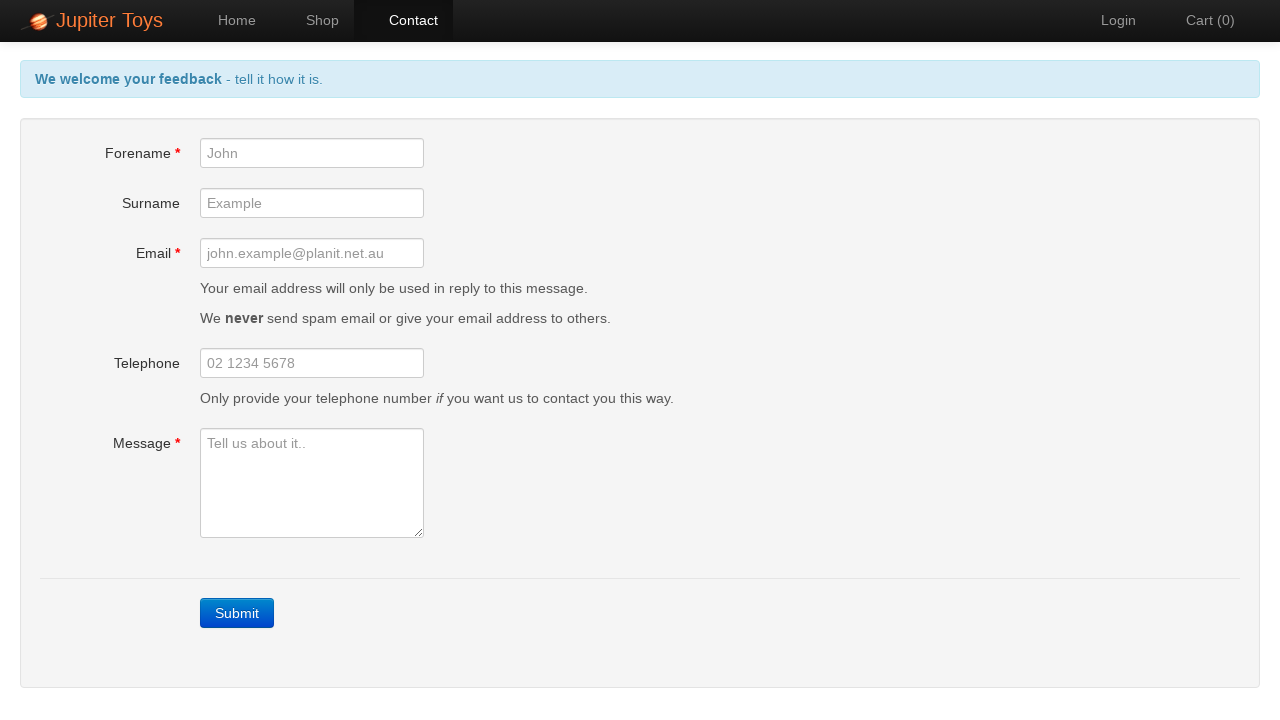

Filled forename field with 'Sarah' on #forename
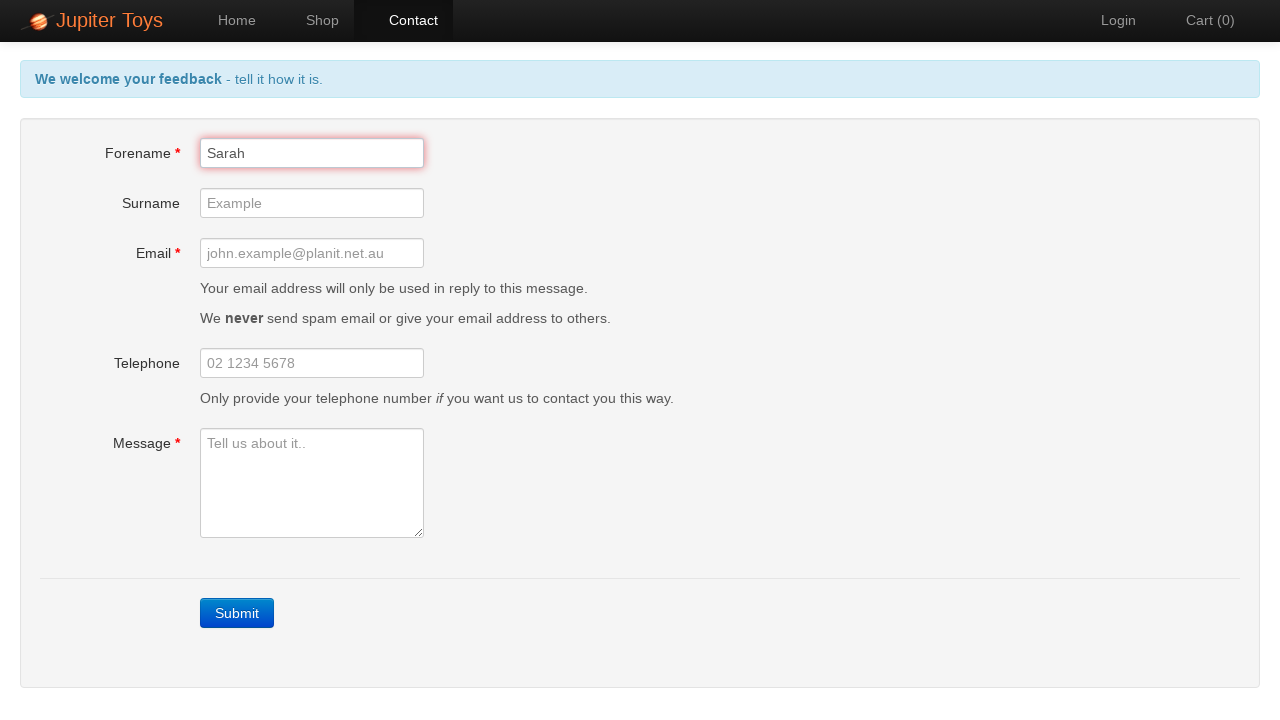

Filled surname field with 'Johnson' on #surname
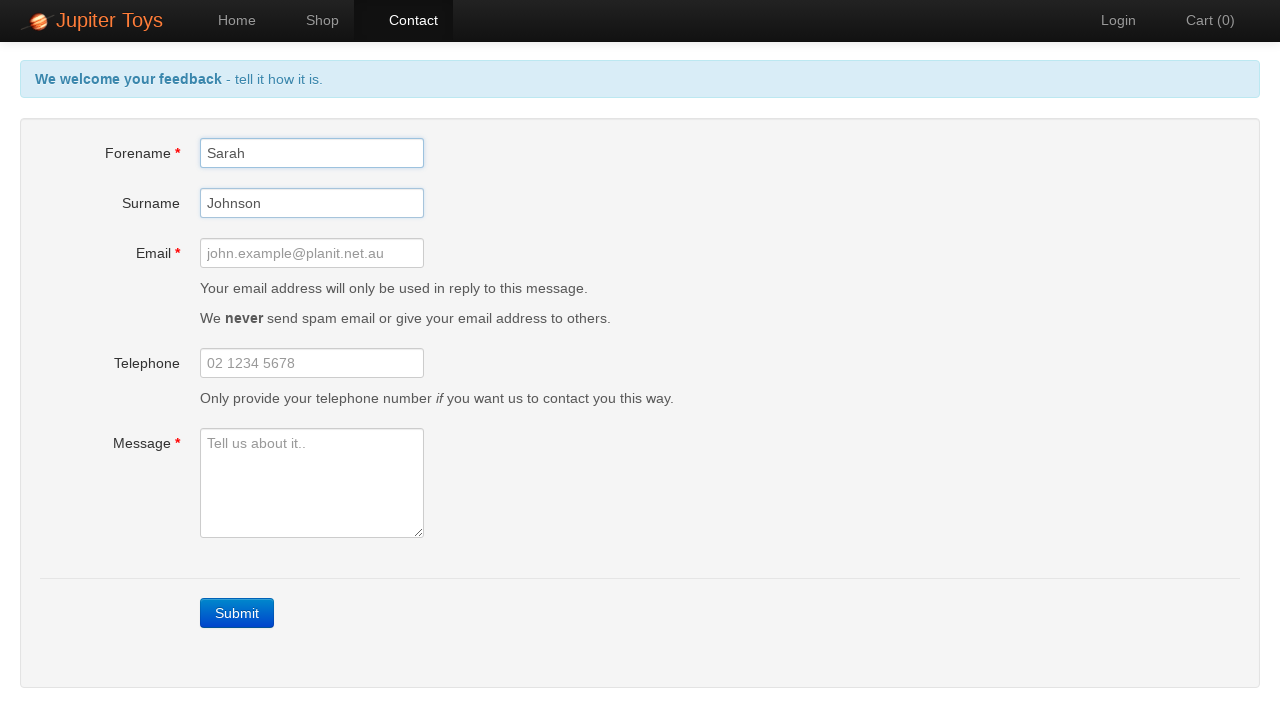

Filled email field with 'sarah.johnson@example.com' on #email
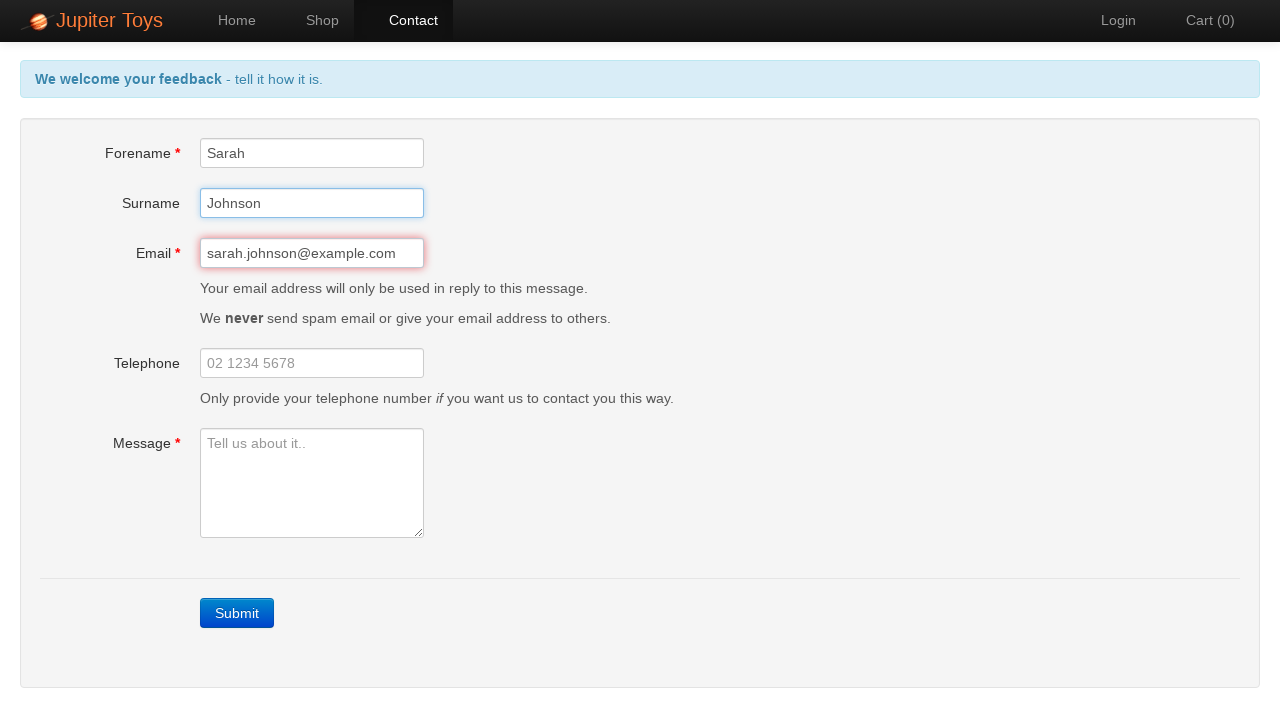

Filled telephone field with '5551234567' on #telephone
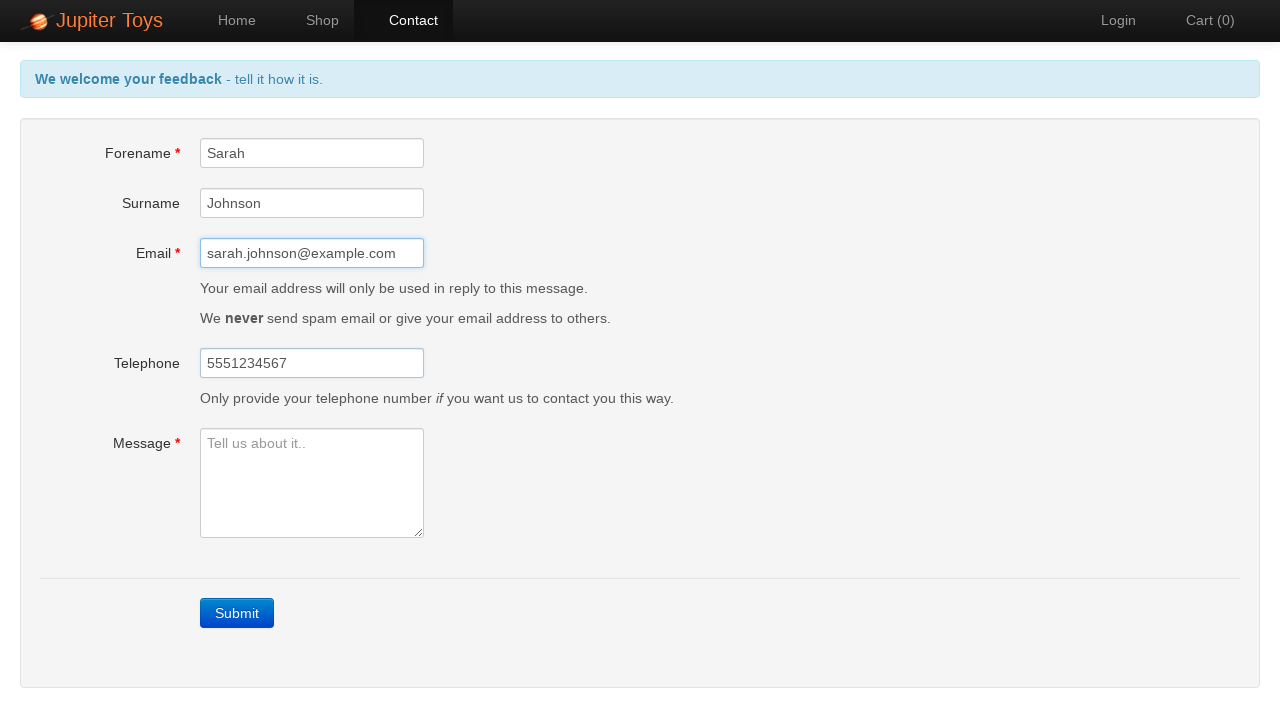

Filled message field with 'Hello, this is a test message' on #message
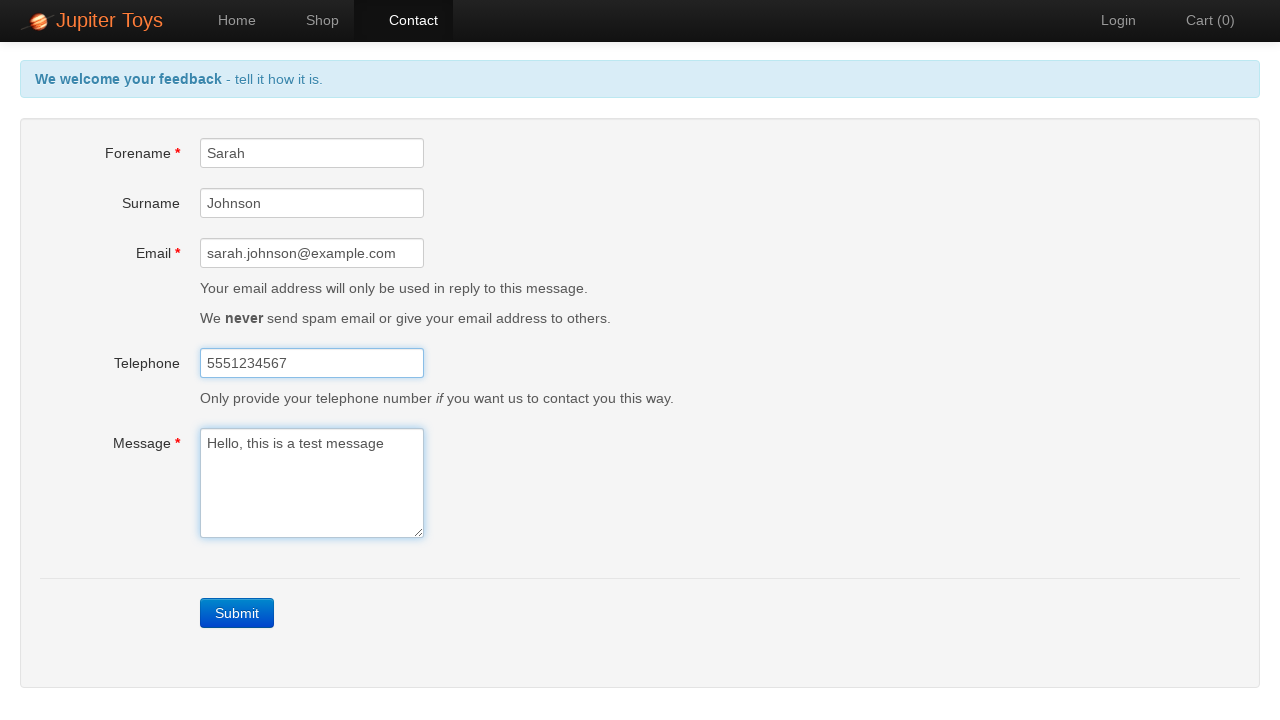

Clicked Submit button to submit contact form at (237, 613) on a:text('Submit')
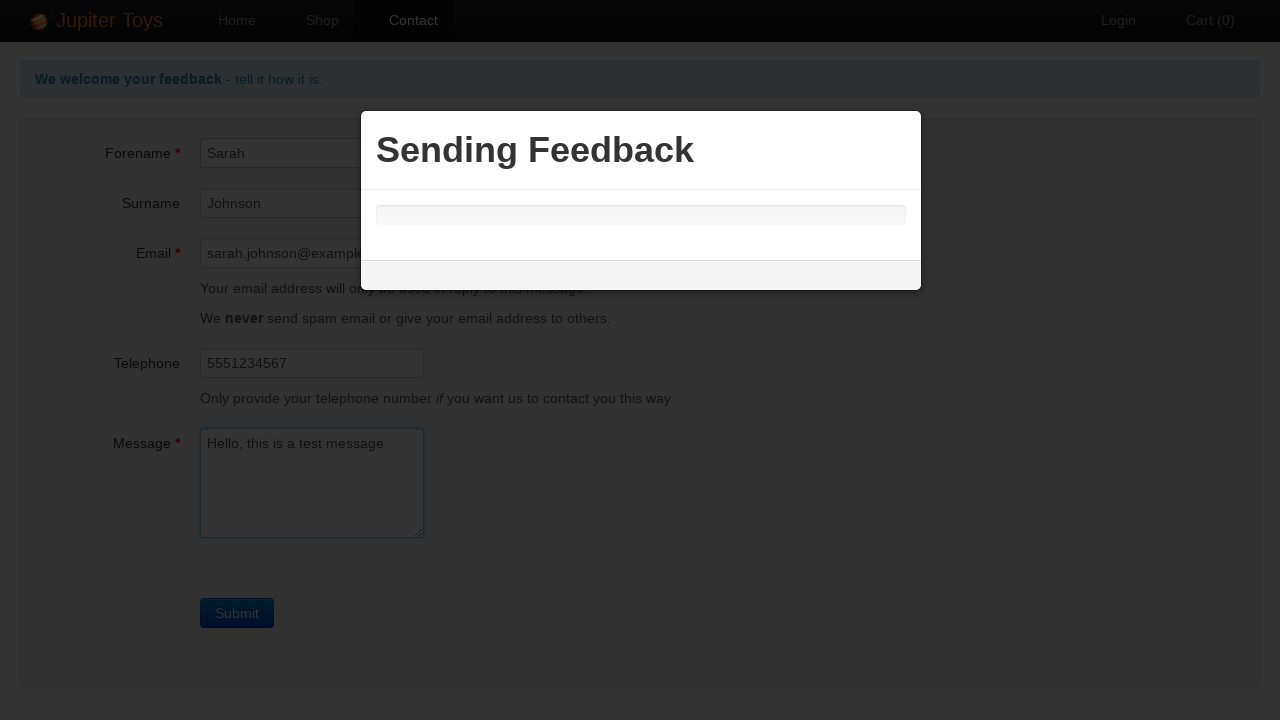

Success modal appeared
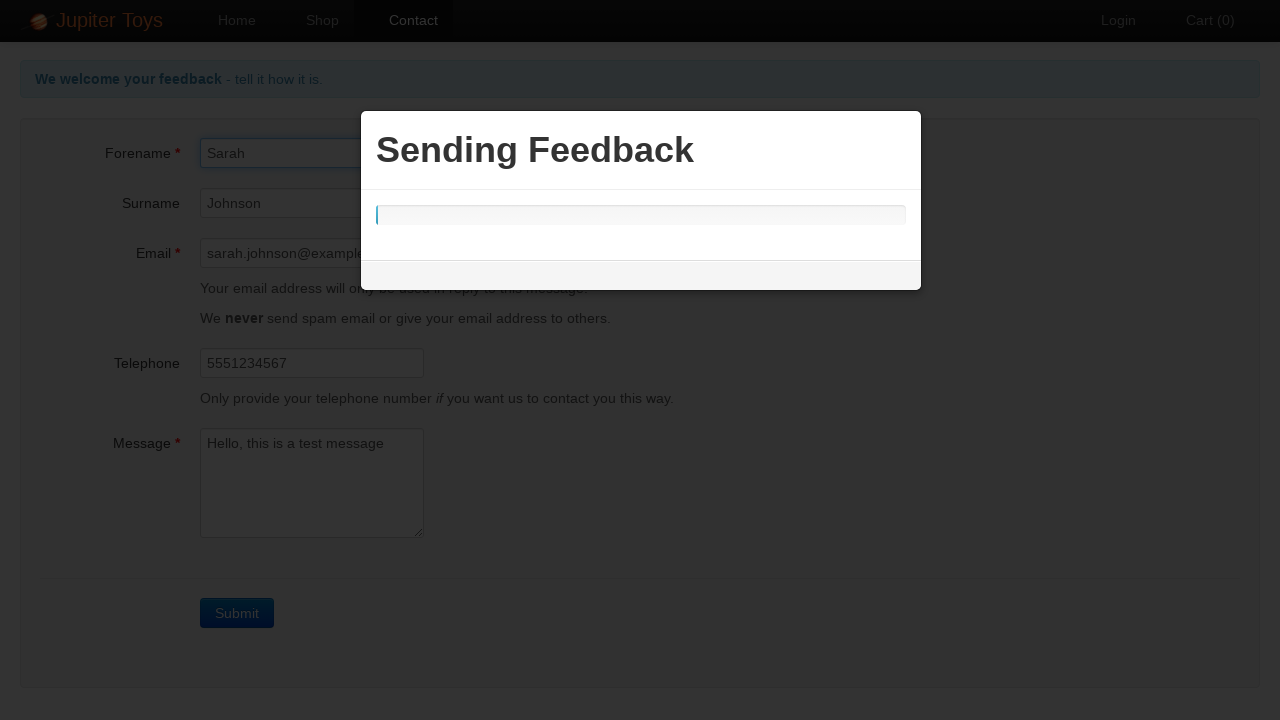

Retrieved success message text
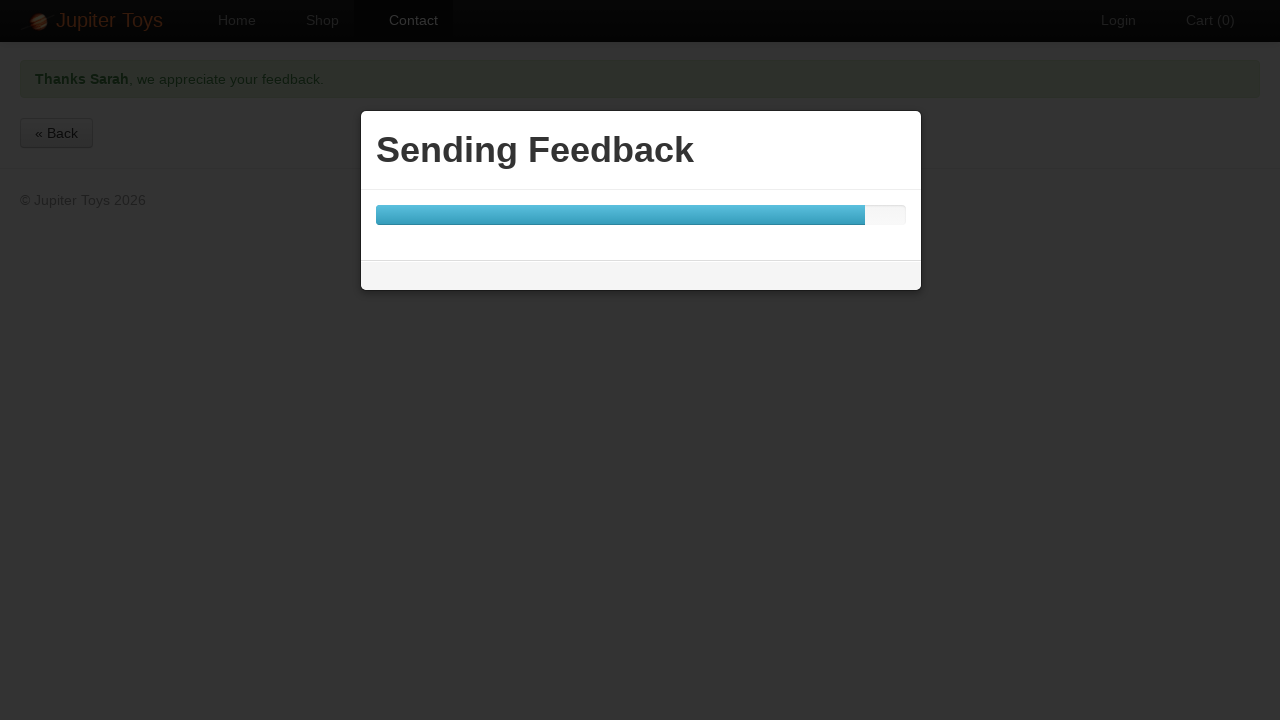

Verified success message contains 'Thanks Sarah'
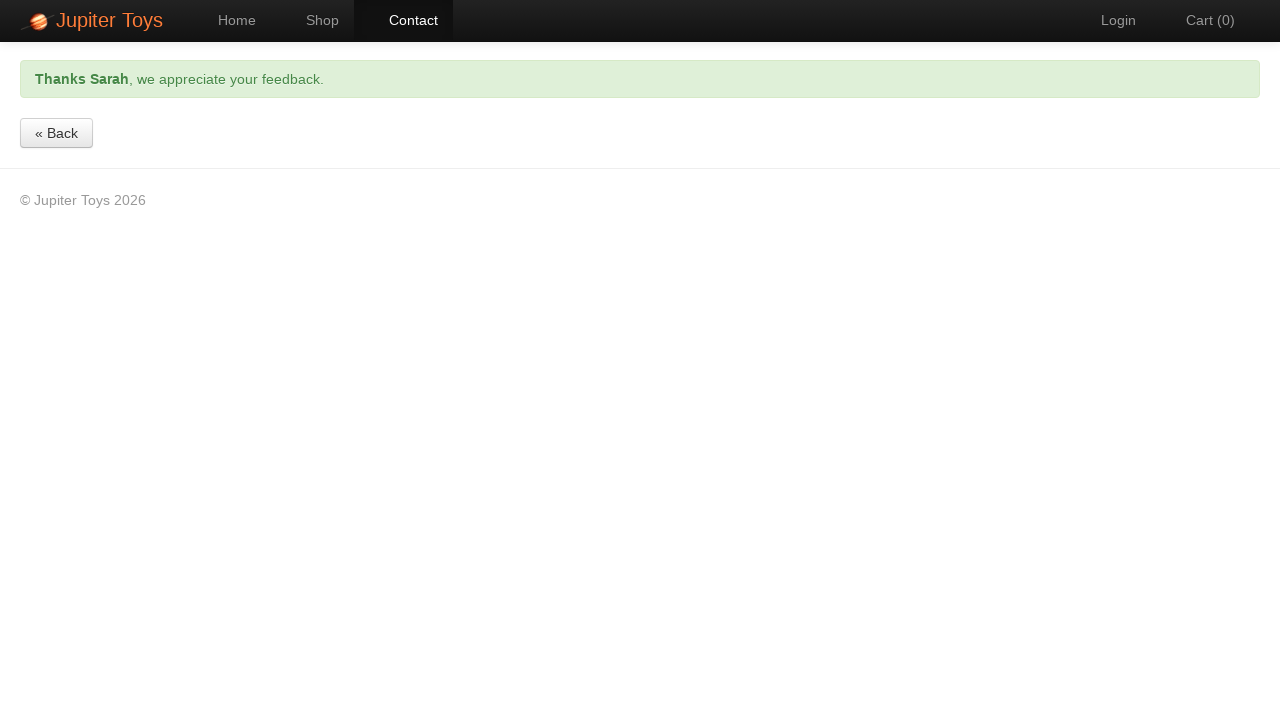

Clicked Back button to return to previous page at (56, 133) on a:text('Back')
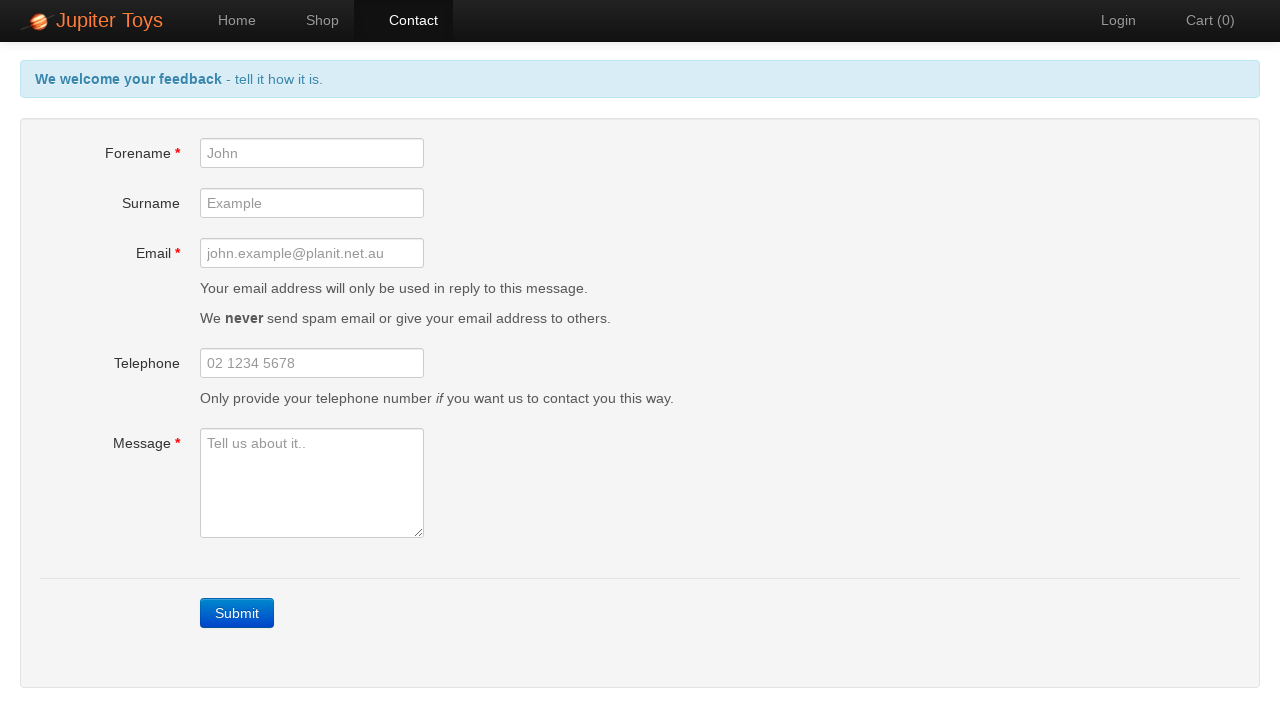

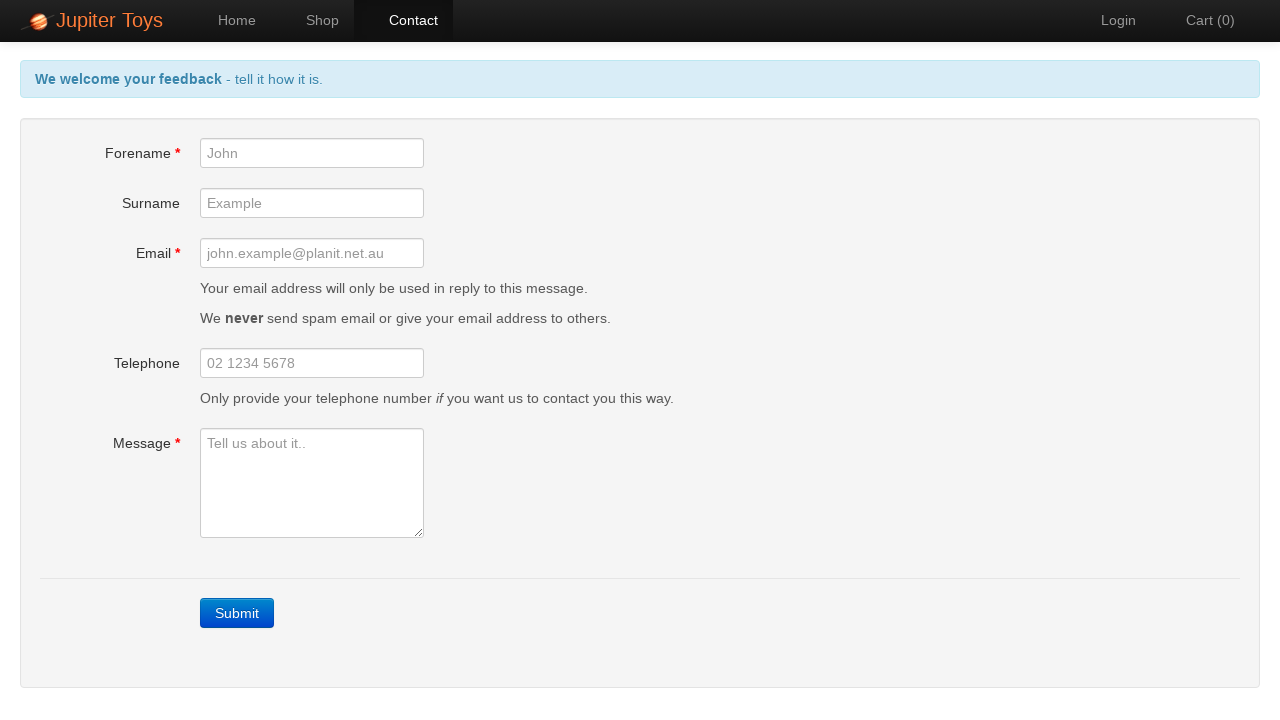